Tests dropdown selection functionality by selecting options using different methods (by index and by visible text)

Starting URL: https://the-internet.herokuapp.com/dropdown

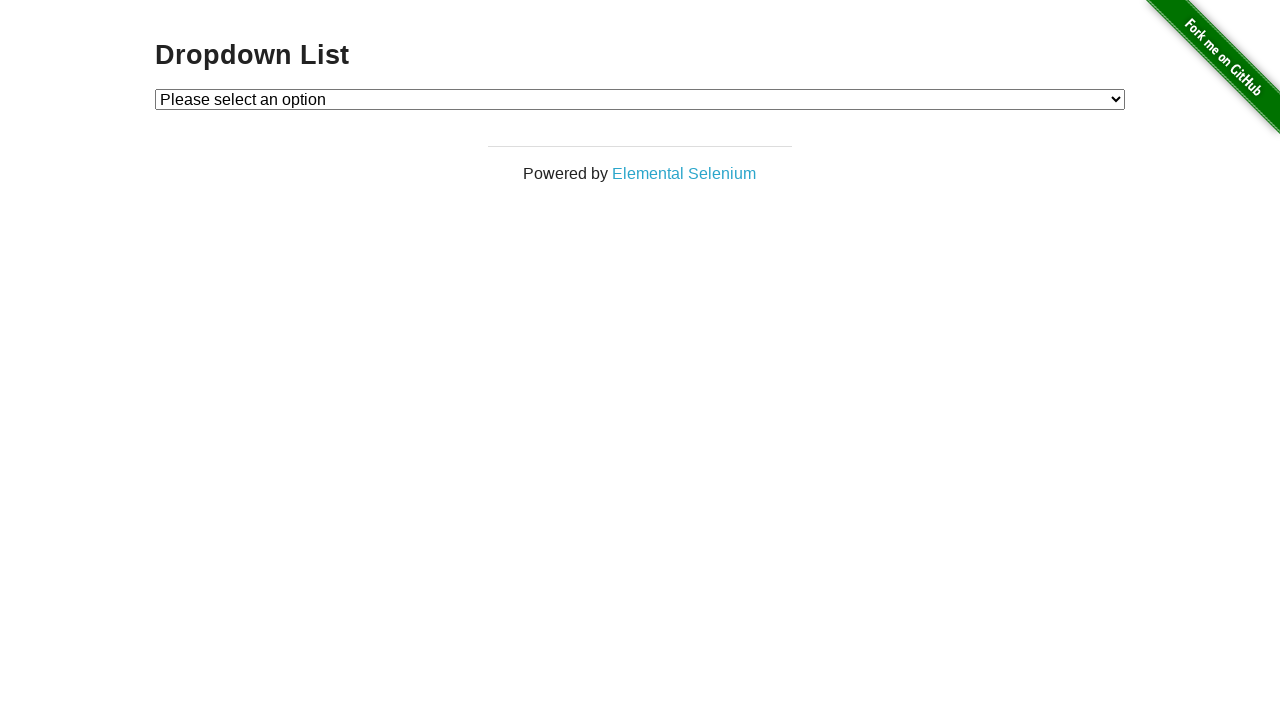

Located dropdown element with id 'dropdown'
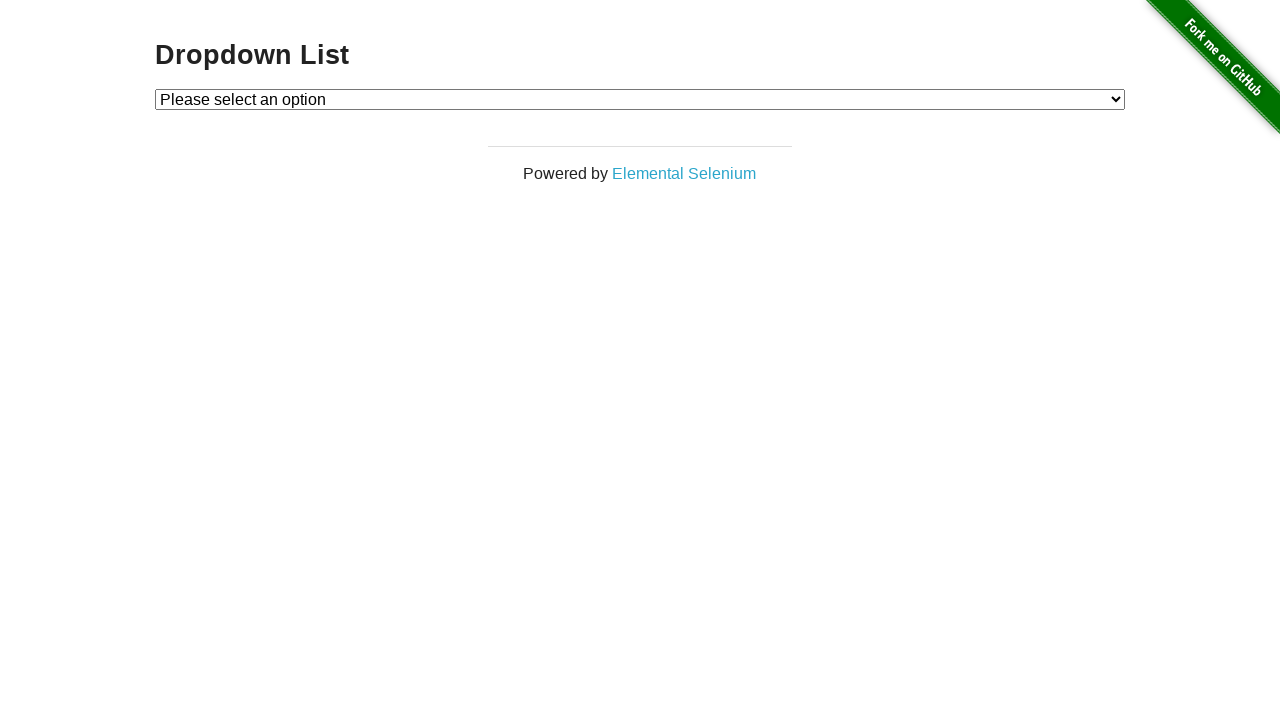

Selected dropdown option by index 1 on #dropdown
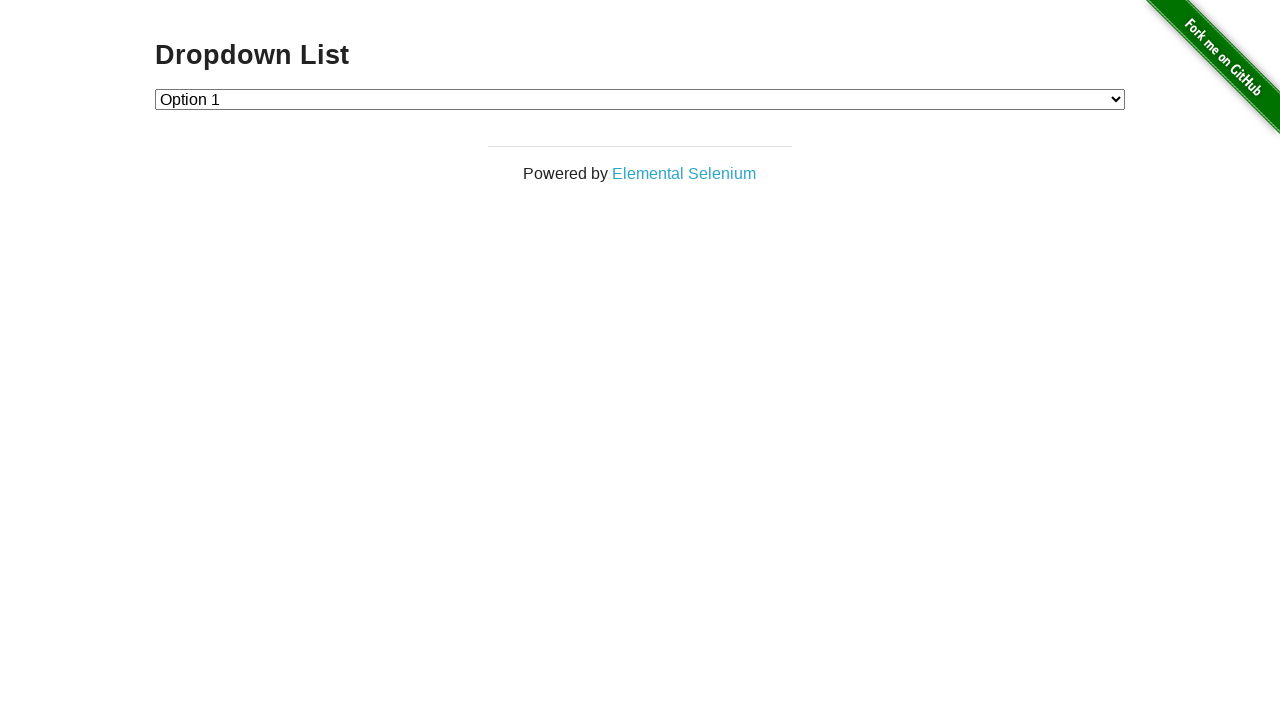

Selected dropdown option by visible text 'Option 2' on #dropdown
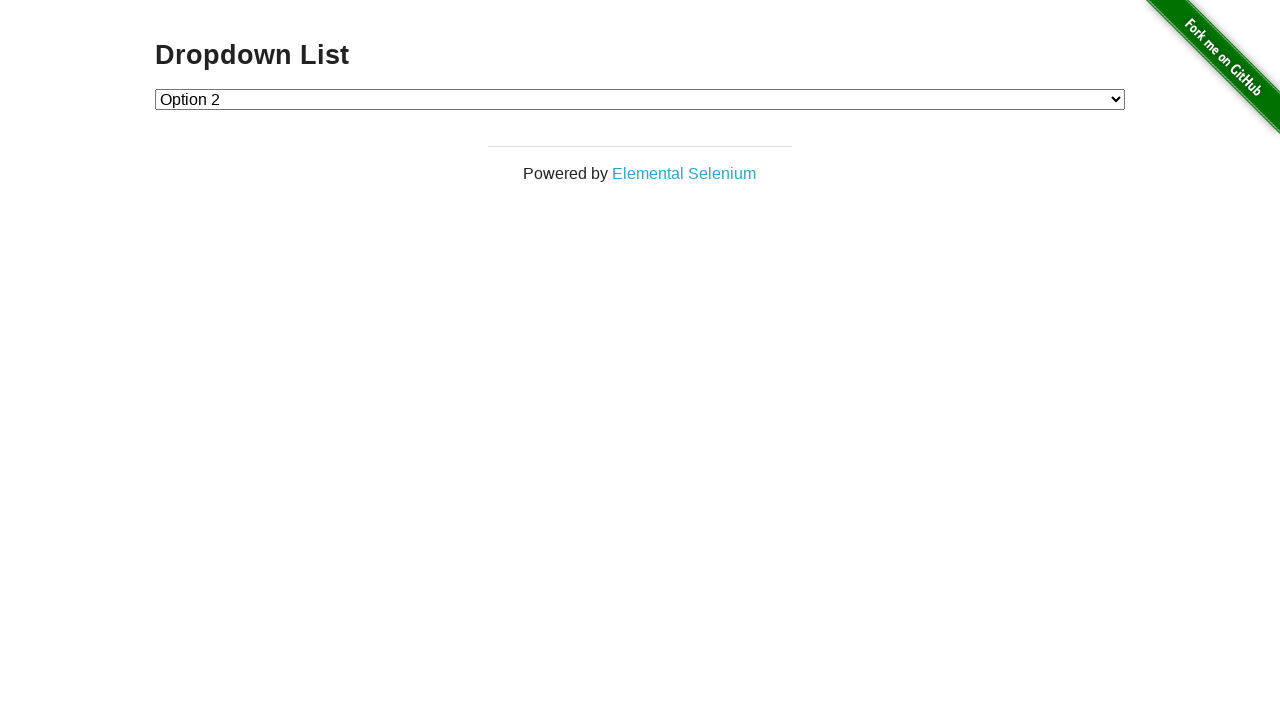

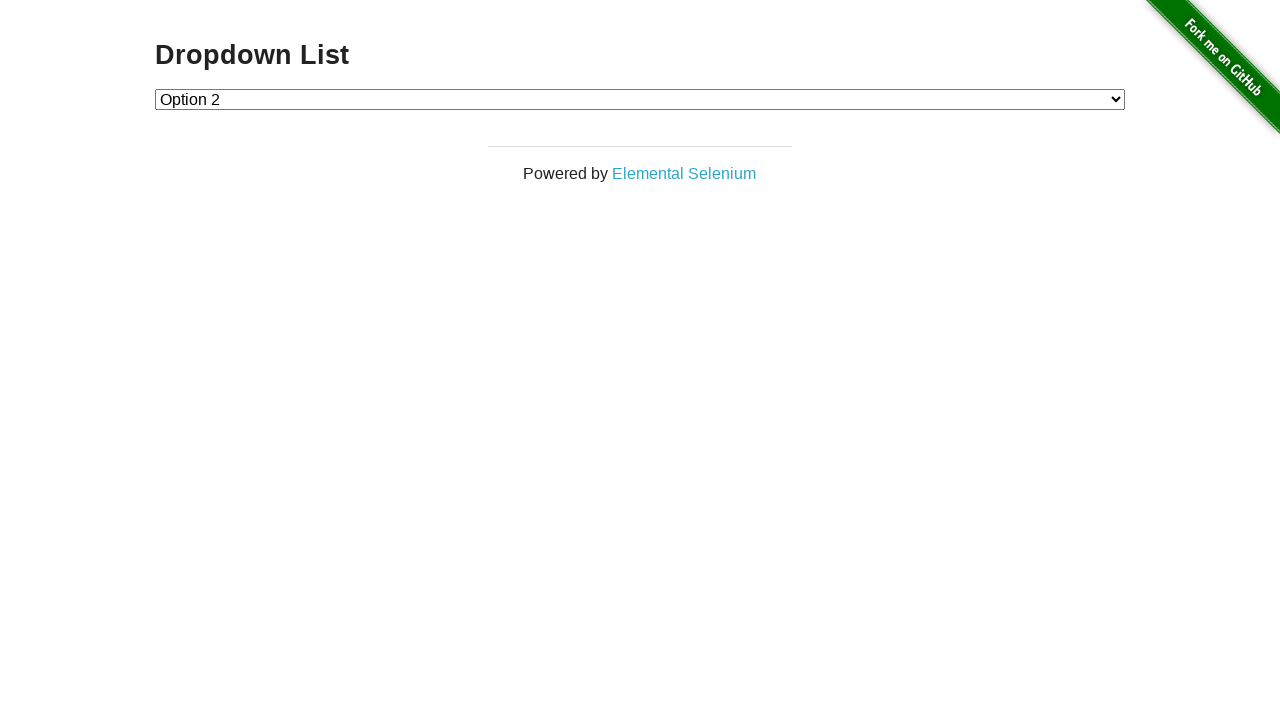